Tests the slider widget by dragging the slider handle to change its value.

Starting URL: https://demoqa.com/slider

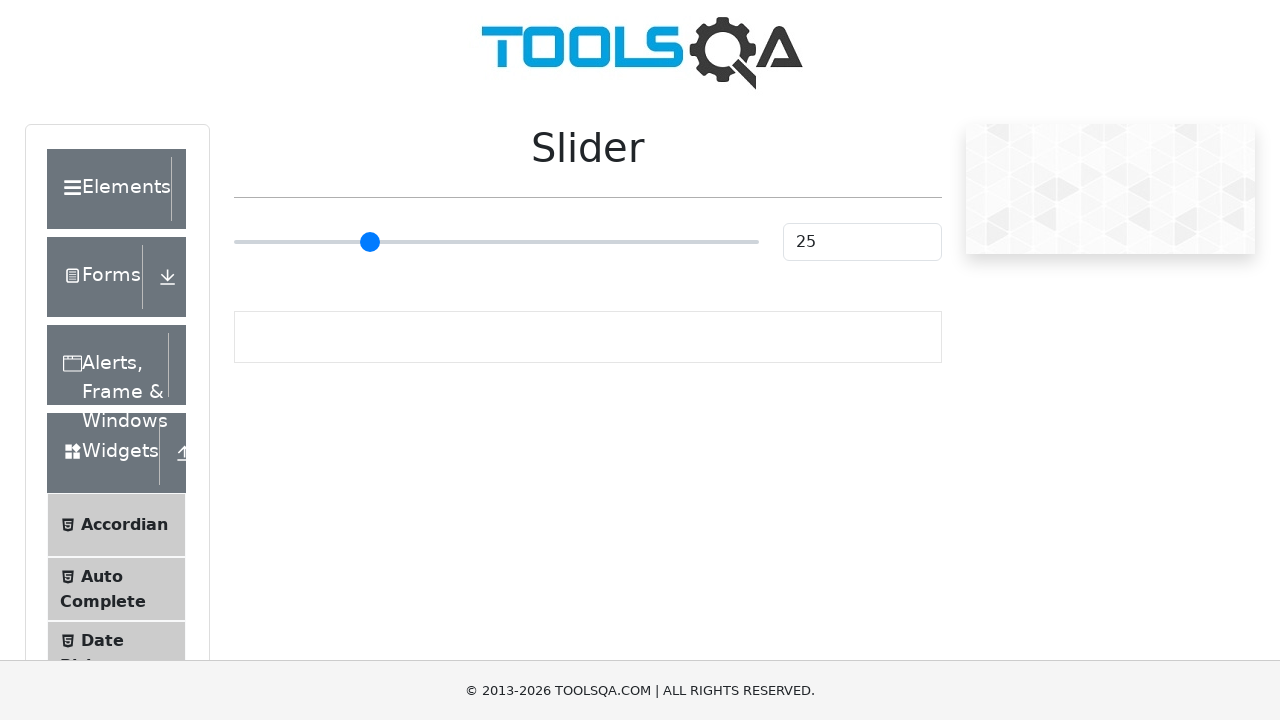

Waited for slider element to be visible
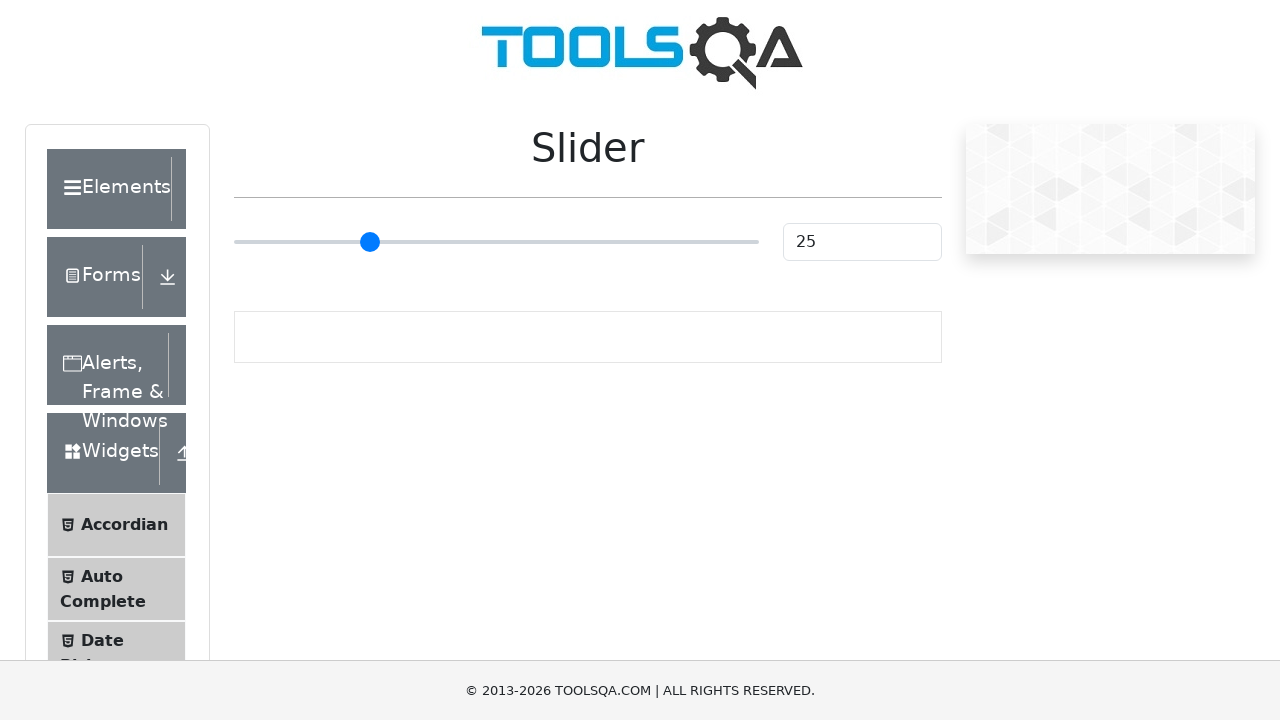

Located the slider element
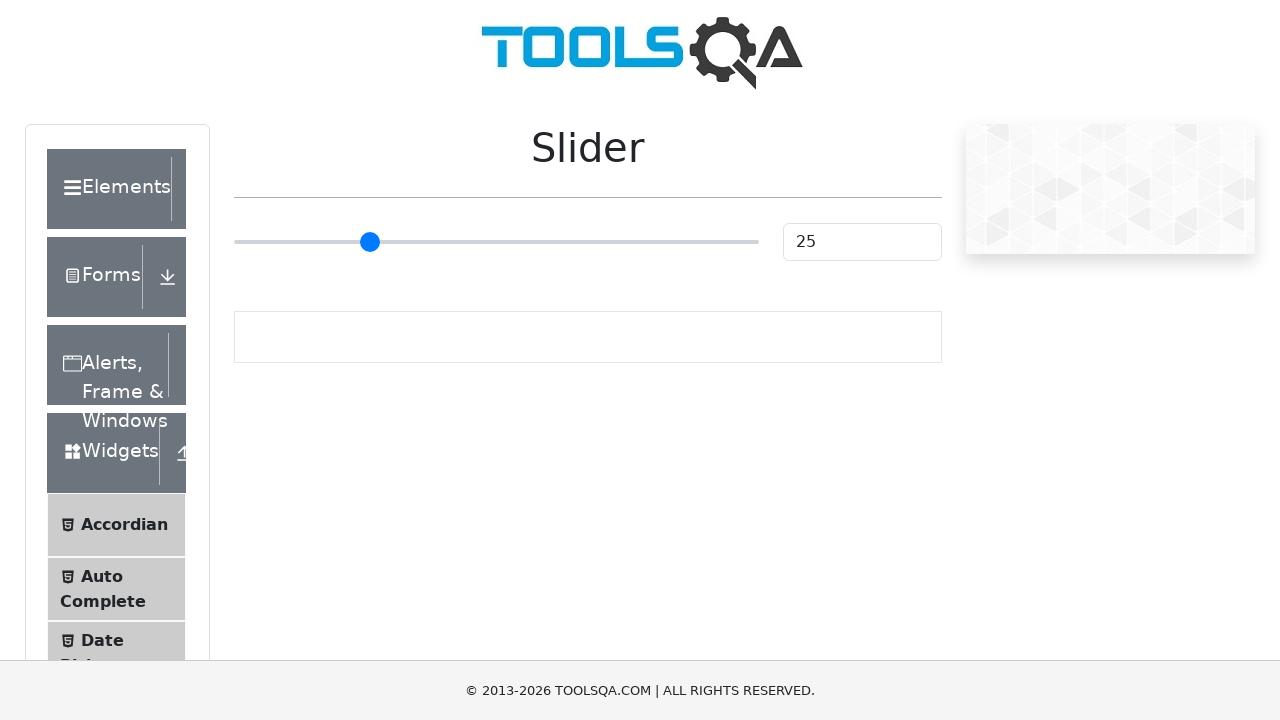

Retrieved slider bounding box coordinates
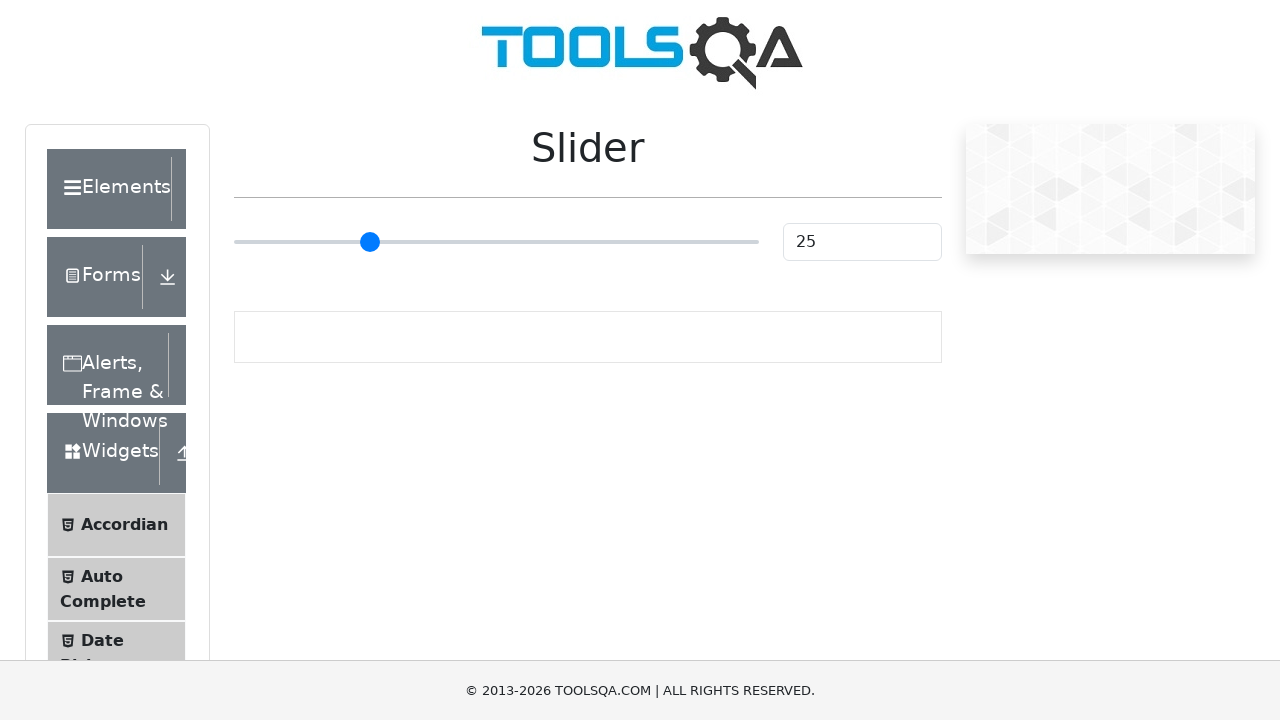

Moved mouse to the center of the slider at (496, 242)
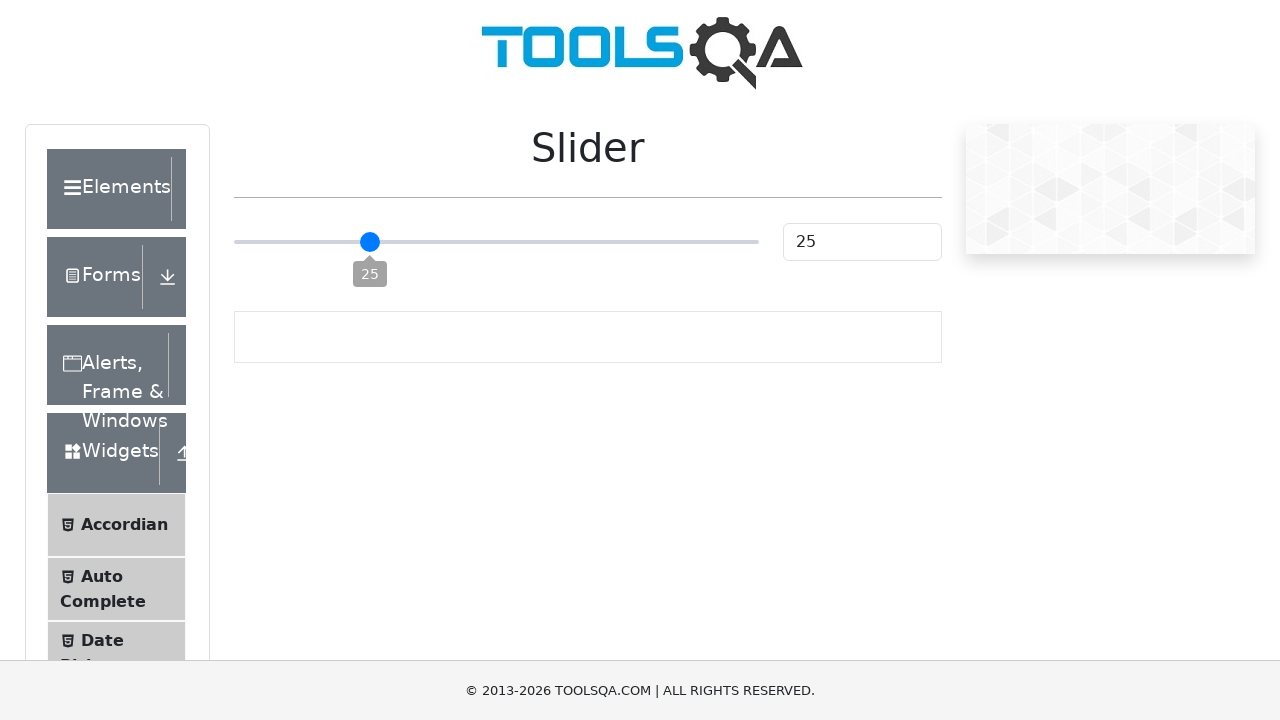

Pressed mouse button down on the slider at (496, 242)
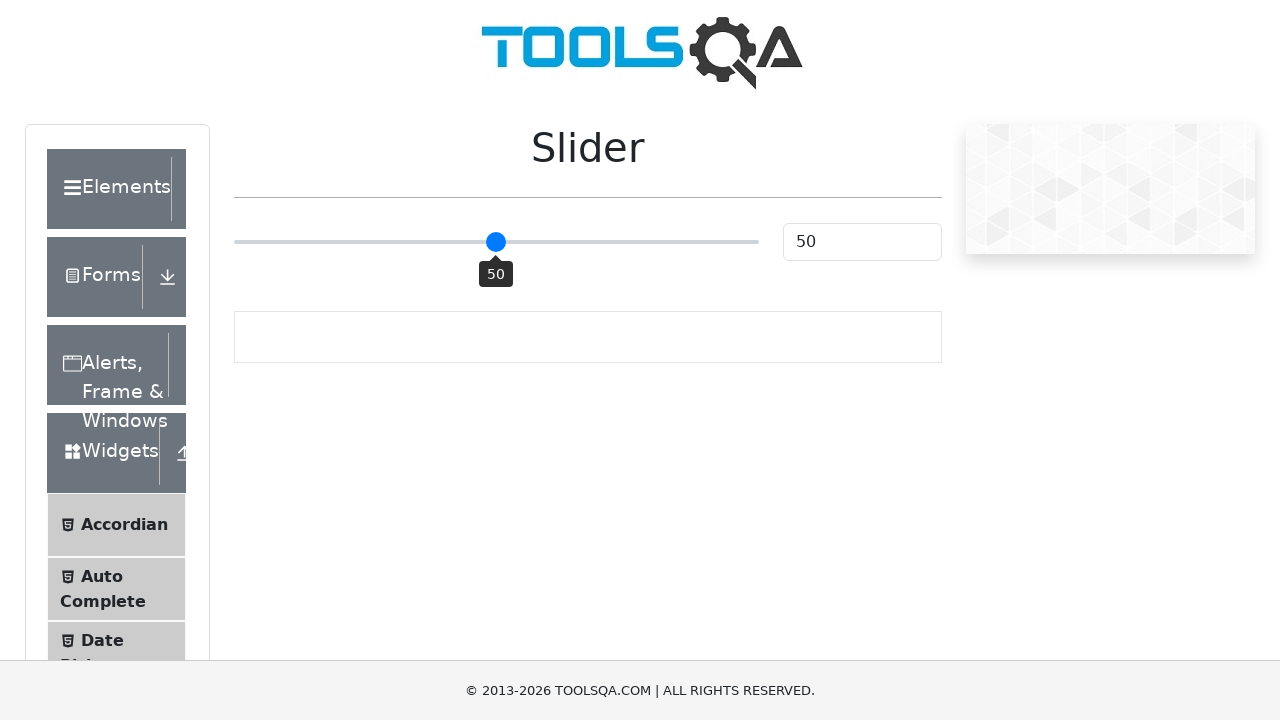

Dragged slider handle 30 pixels to the right at (526, 242)
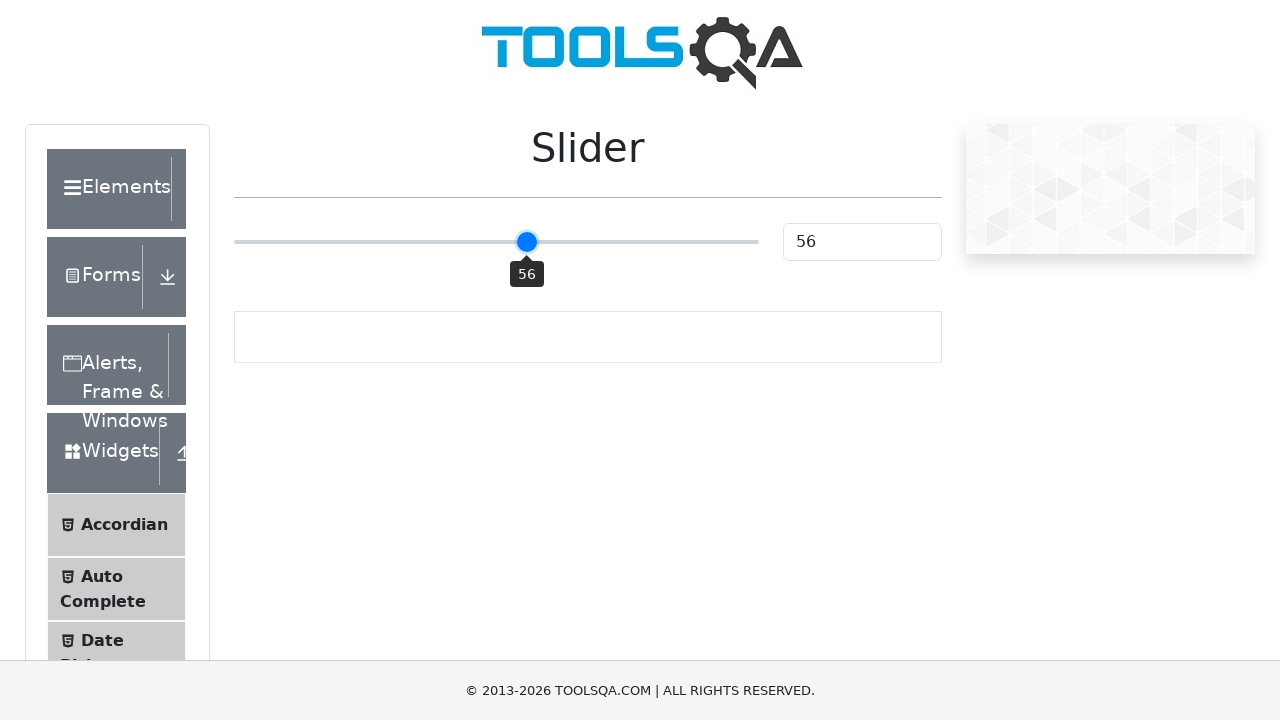

Released mouse button to complete slider drag at (526, 242)
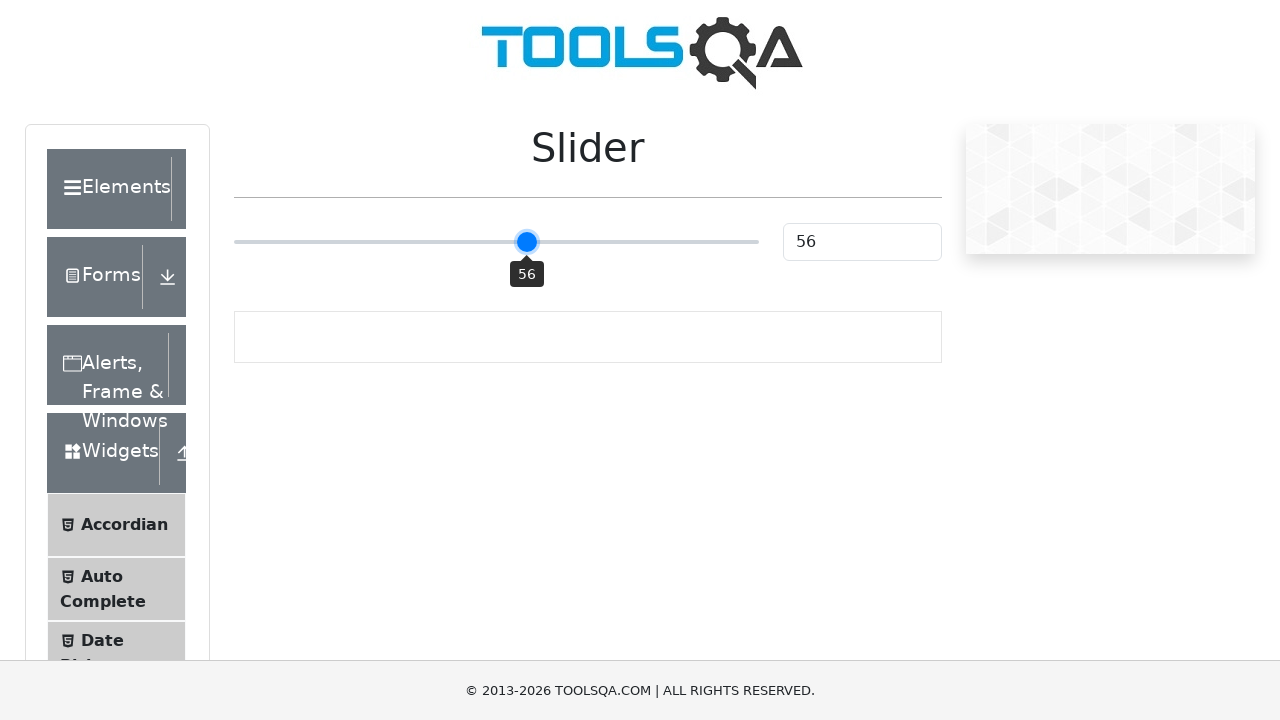

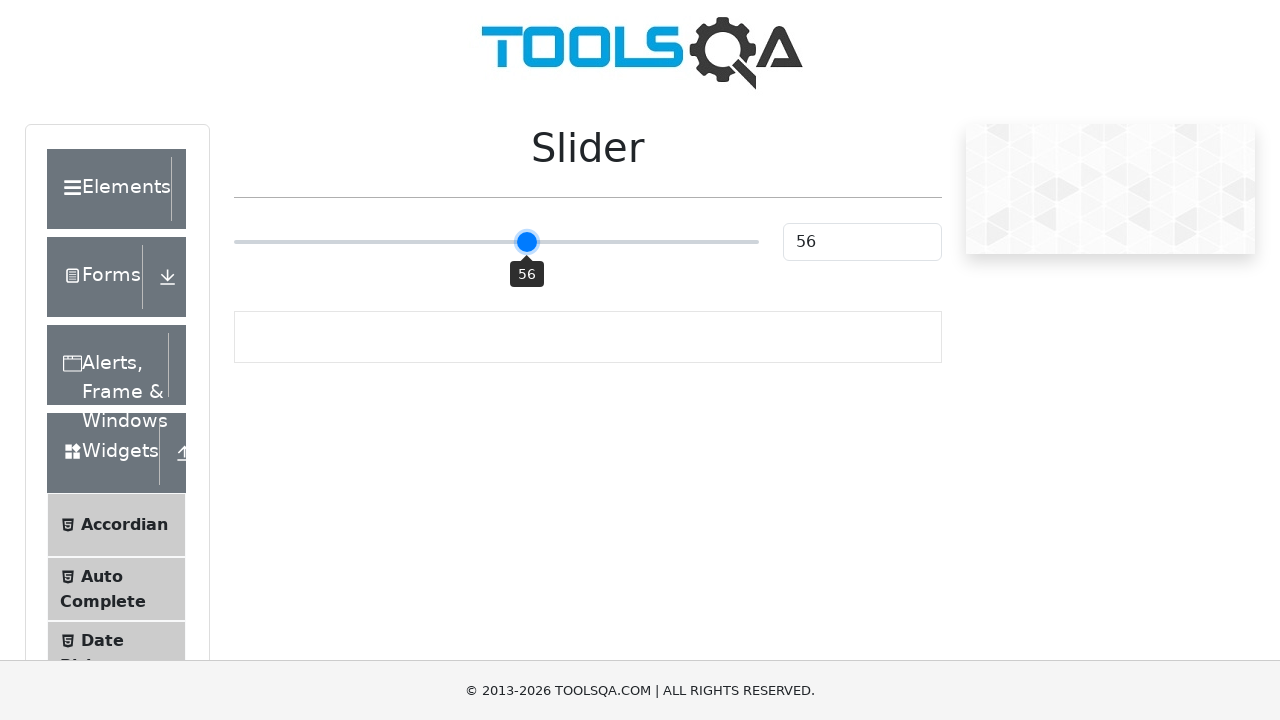